Interacts with a math exercise page by clicking to generate a new question and then clicking to reveal the answer, verifying that the question and answer elements are displayed.

Starting URL: https://www.realmath.de/Neues/Klasse8/binome/binomevar03.php

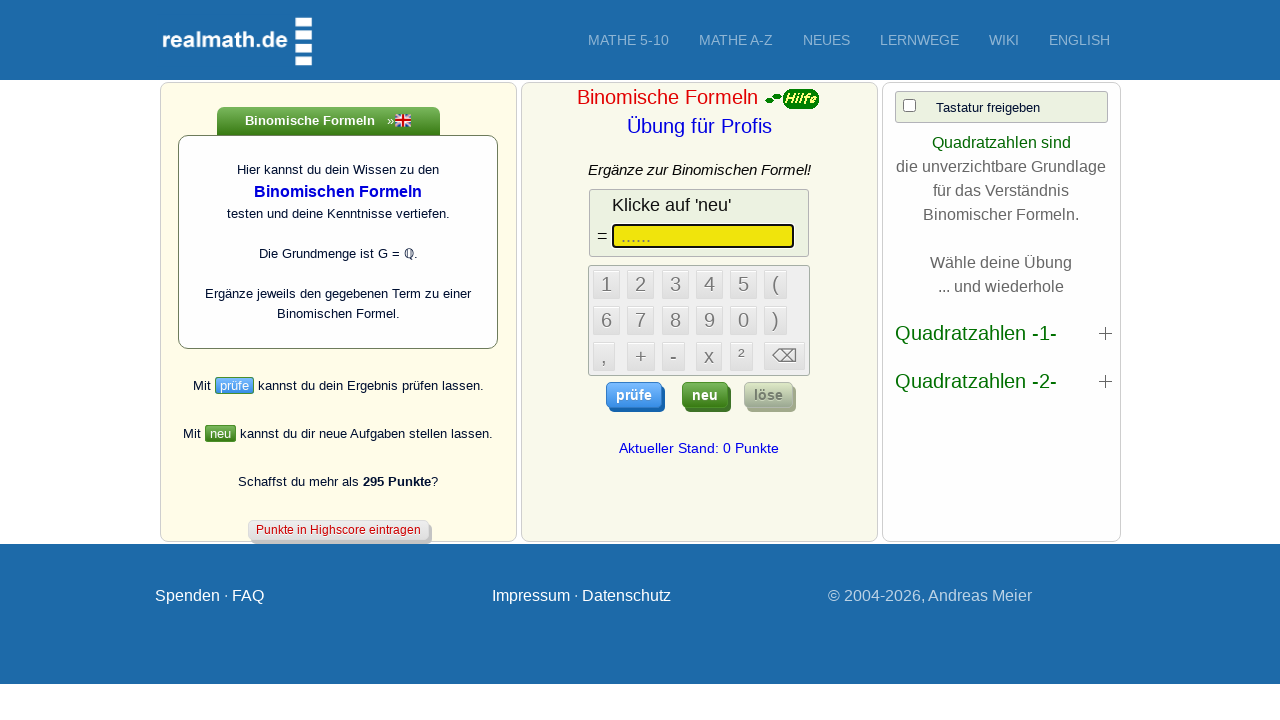

Waited for help button to load
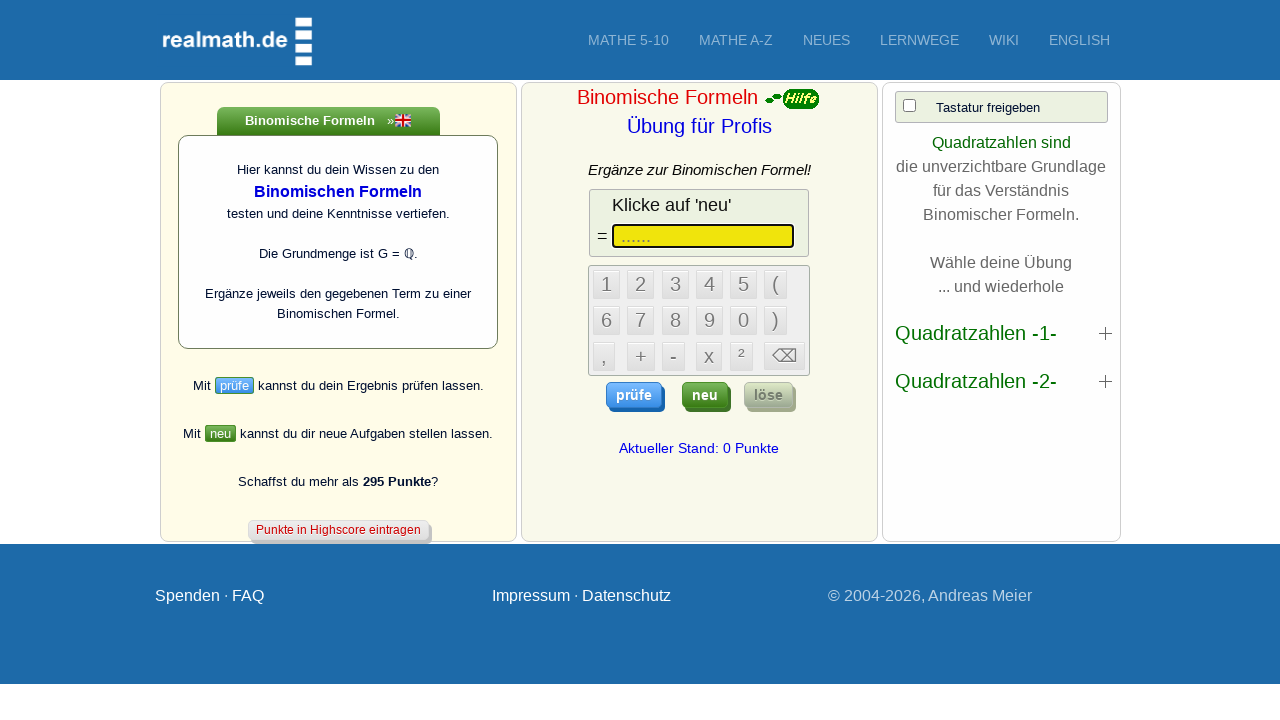

Waited for new question button to load
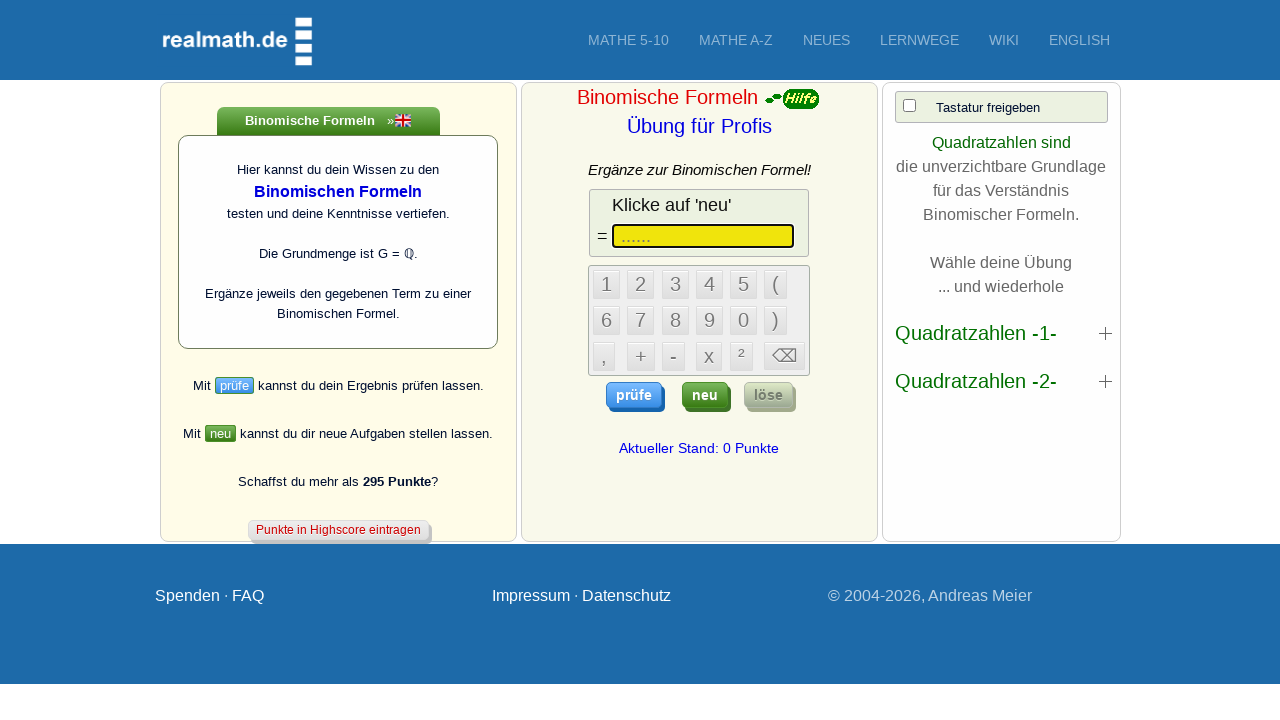

Clicked button to generate new math question at (705, 395) on .neuButton
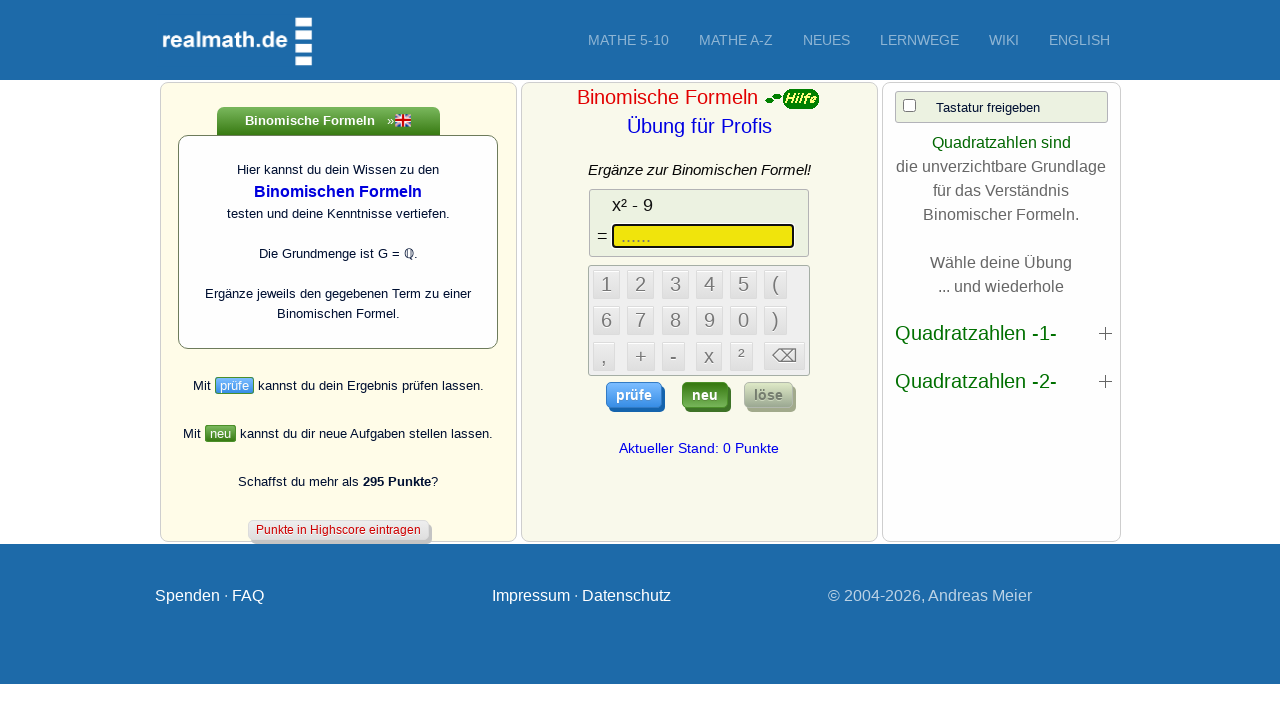

Clicked button to reveal the answer at (768, 395) on .hilfButton
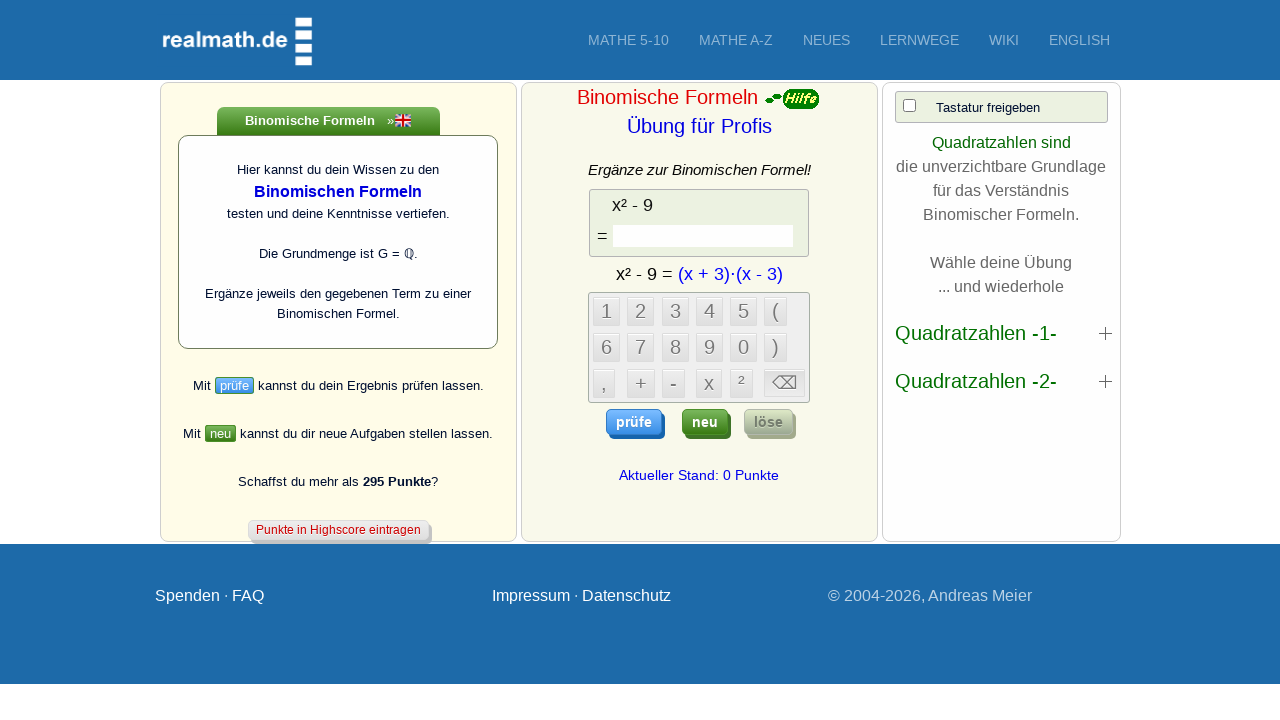

Verified question element is displayed
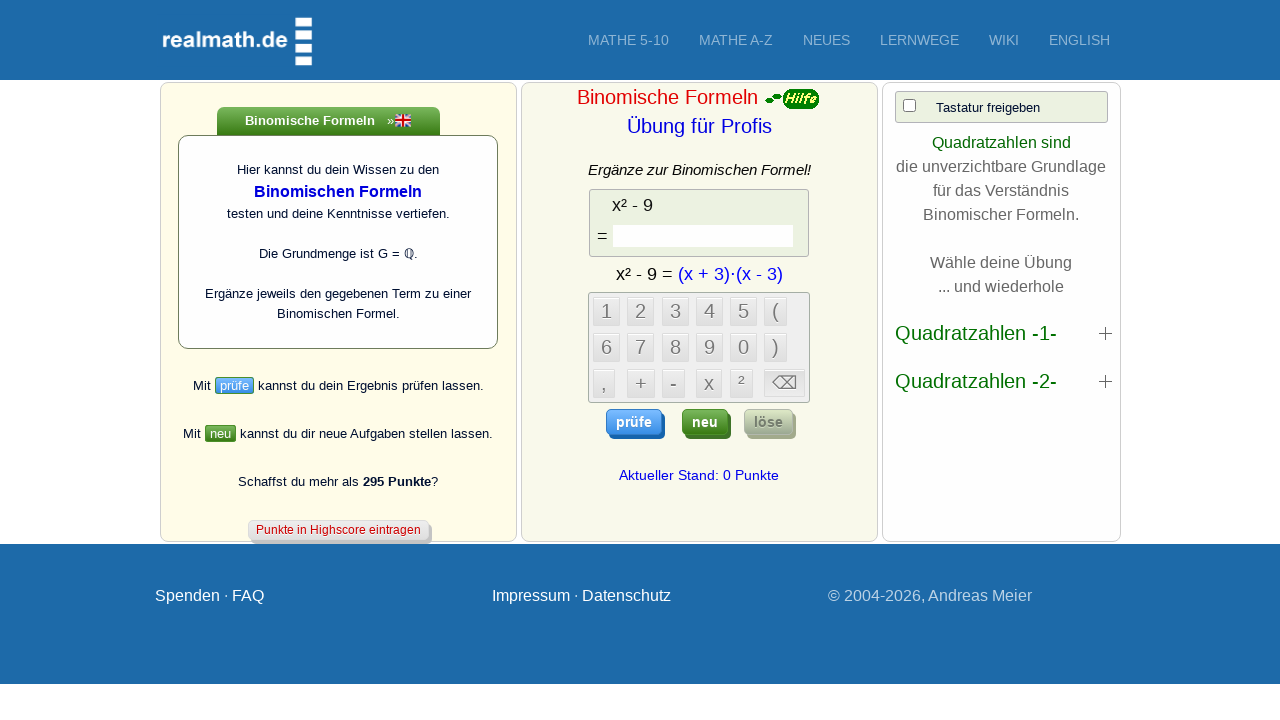

Verified answer element is displayed
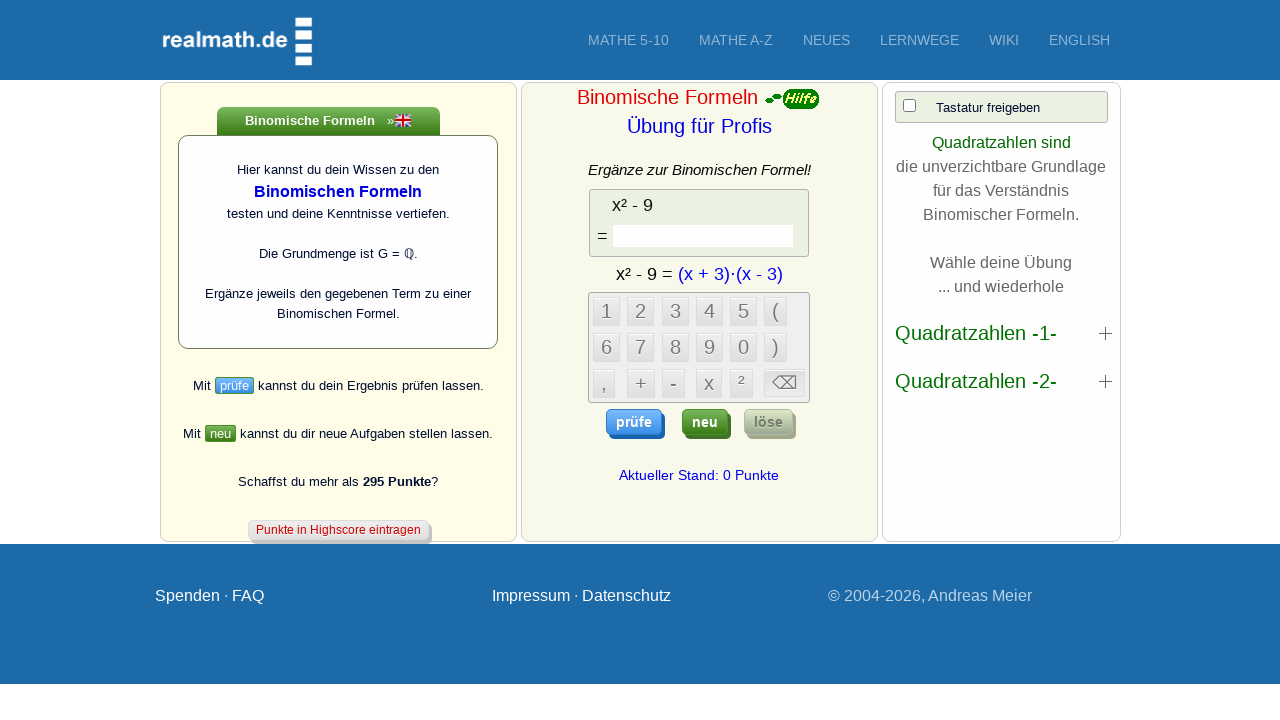

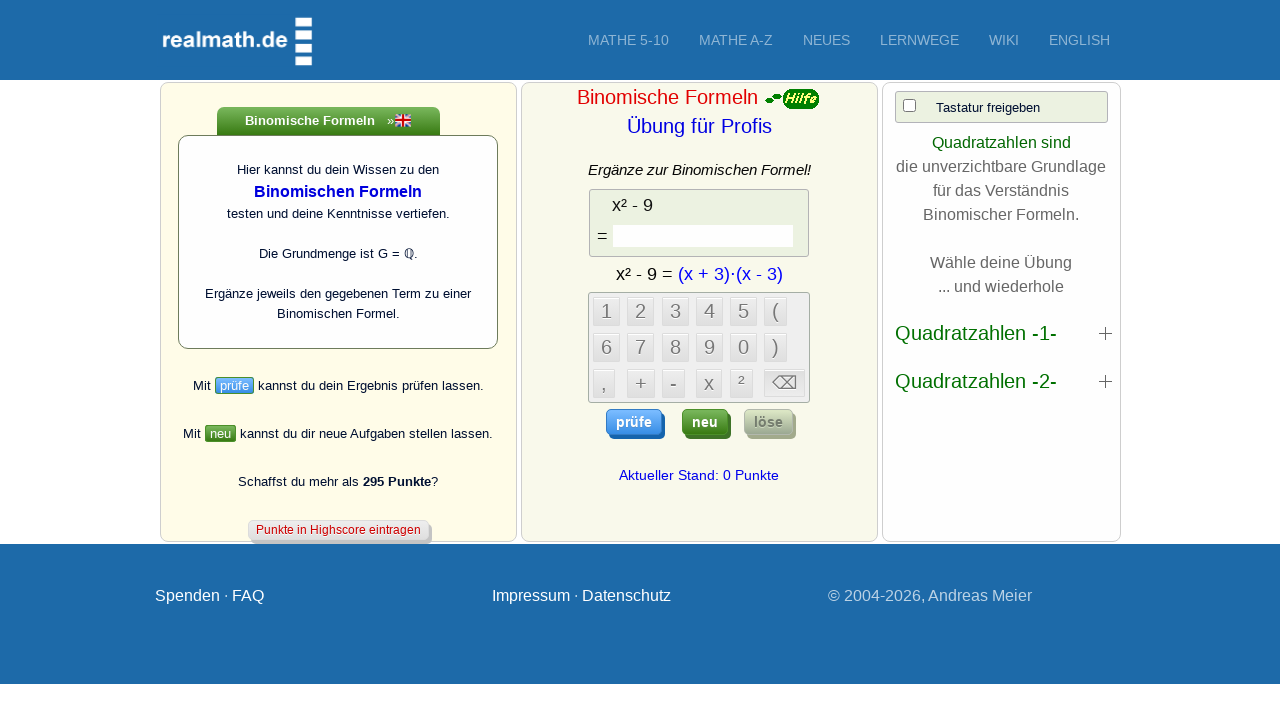